Tests JavaScript alert handling by triggering different types of alerts (simple alert and prompt) and interacting with them

Starting URL: https://the-internet.herokuapp.com/javascript_alerts

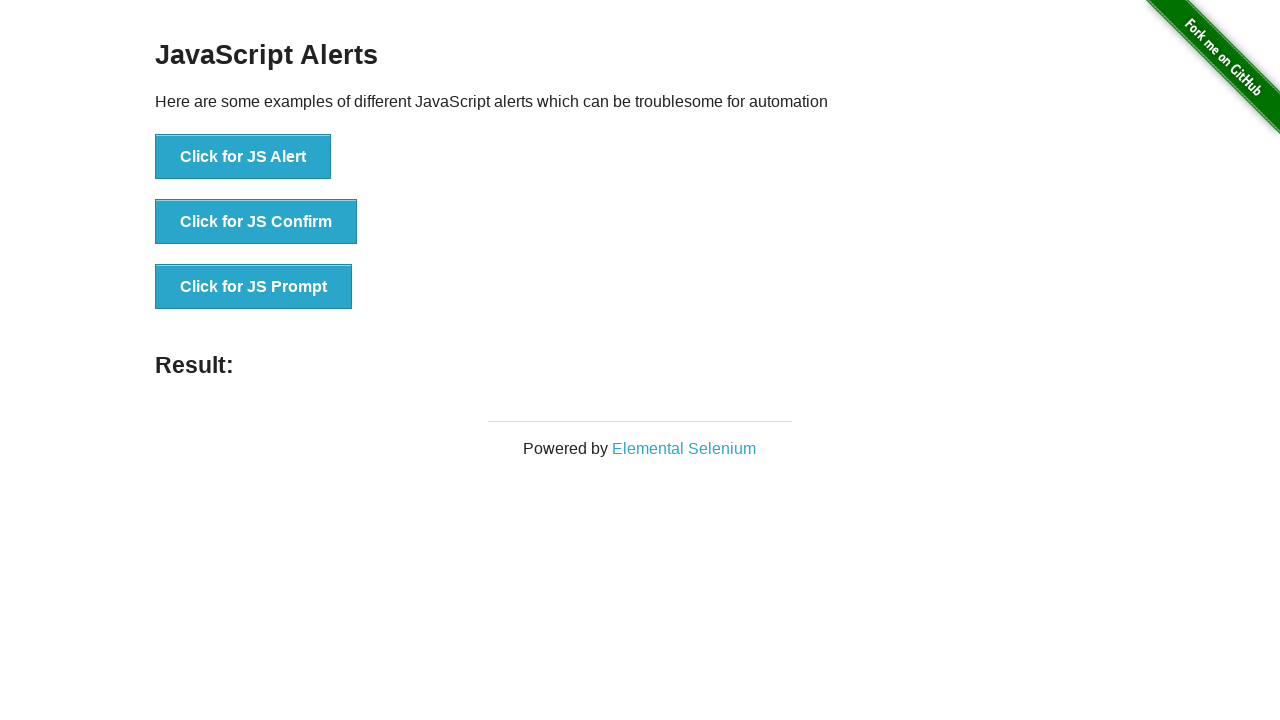

Clicked button to trigger JavaScript alert at (243, 157) on xpath=//button[text()='Click for JS Alert']
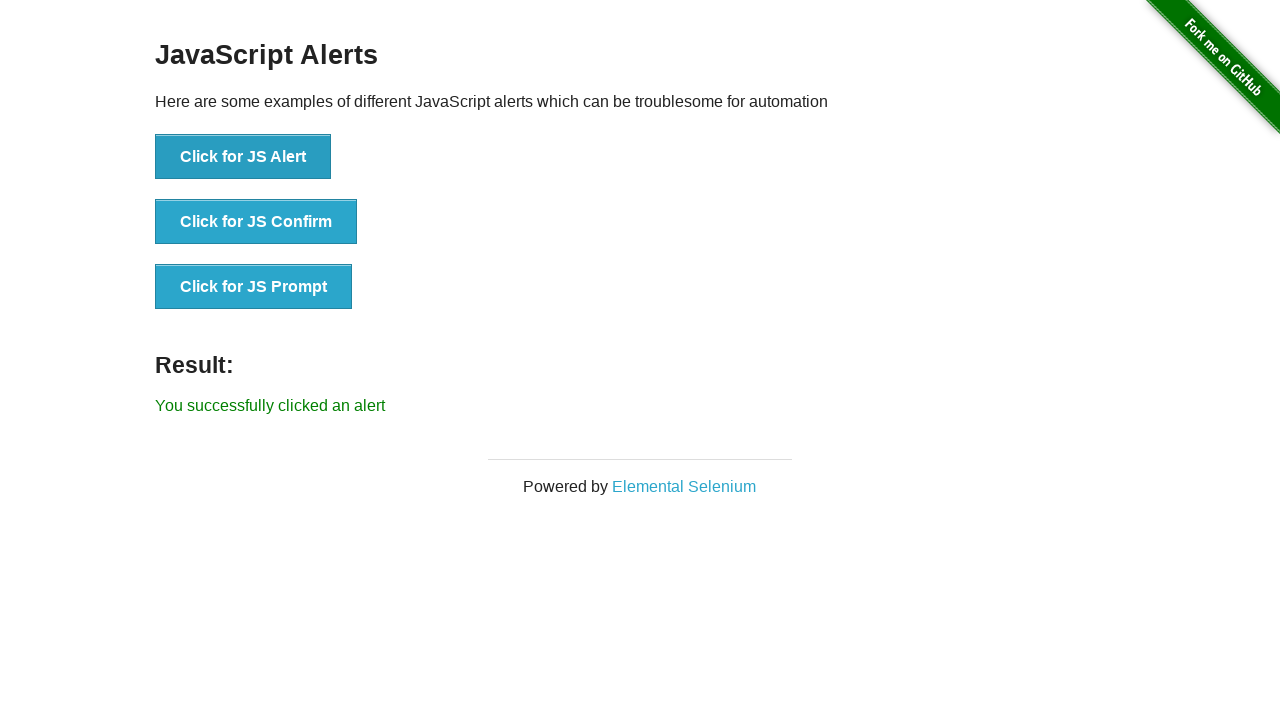

Set up dialog handler to accept alert
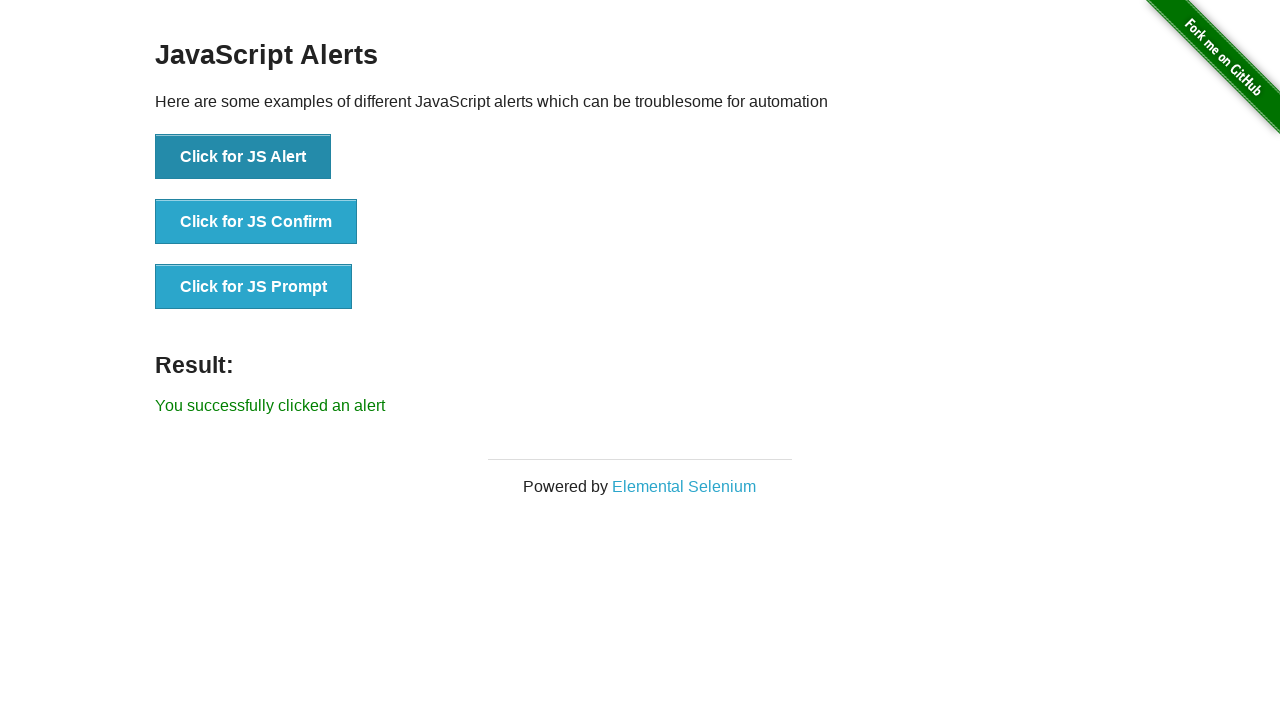

Result text appeared after accepting alert
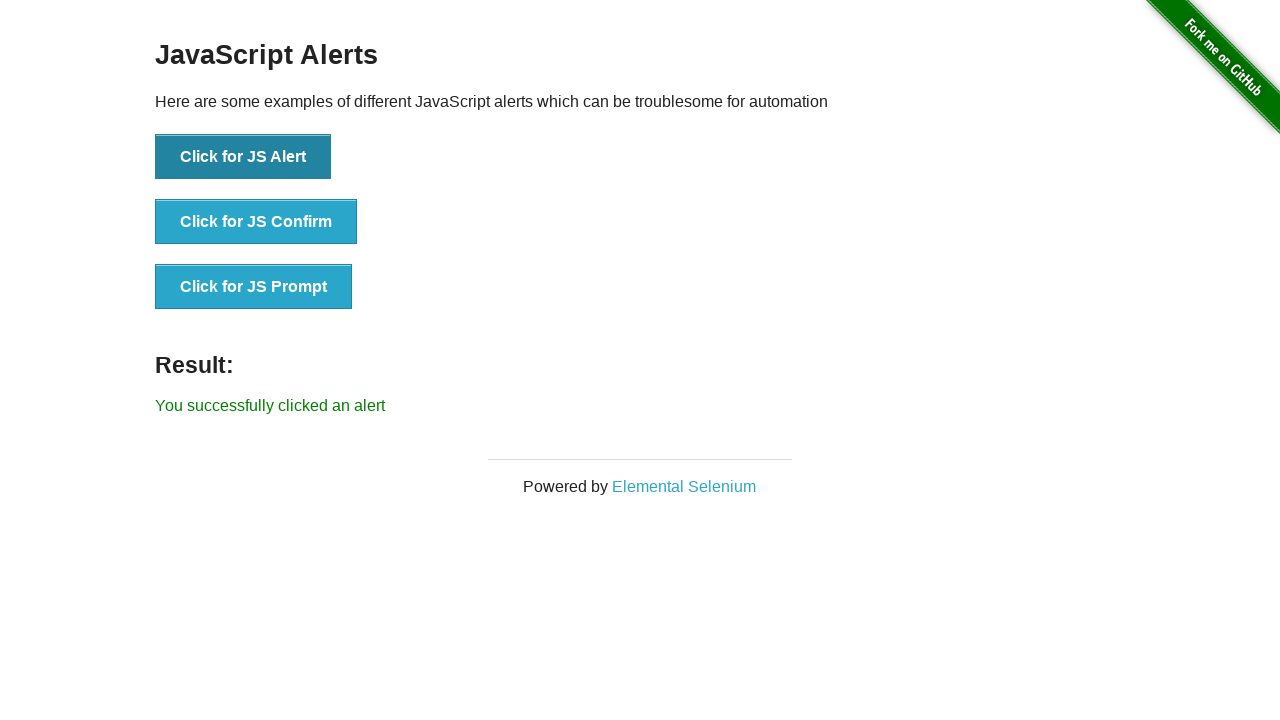

Clicked button to trigger JavaScript prompt at (254, 287) on xpath=//button[text()='Click for JS Prompt']
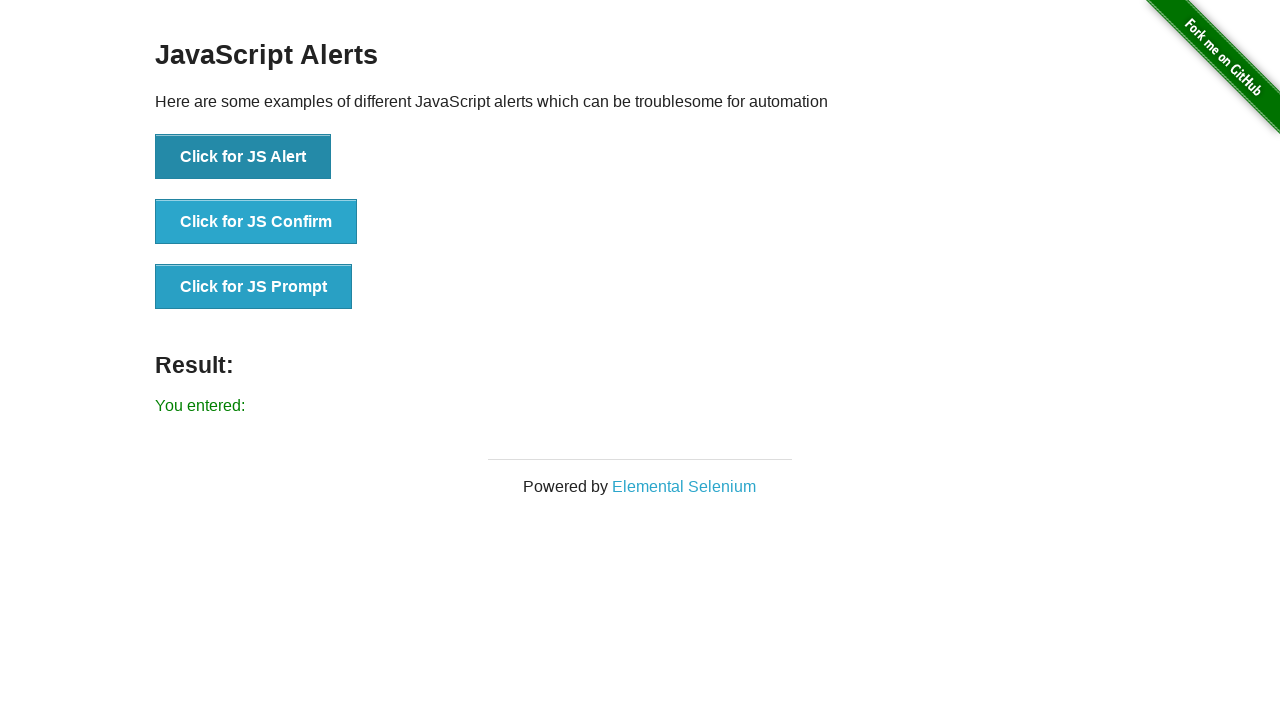

Set up dialog handler to accept prompt with text 'Hi'
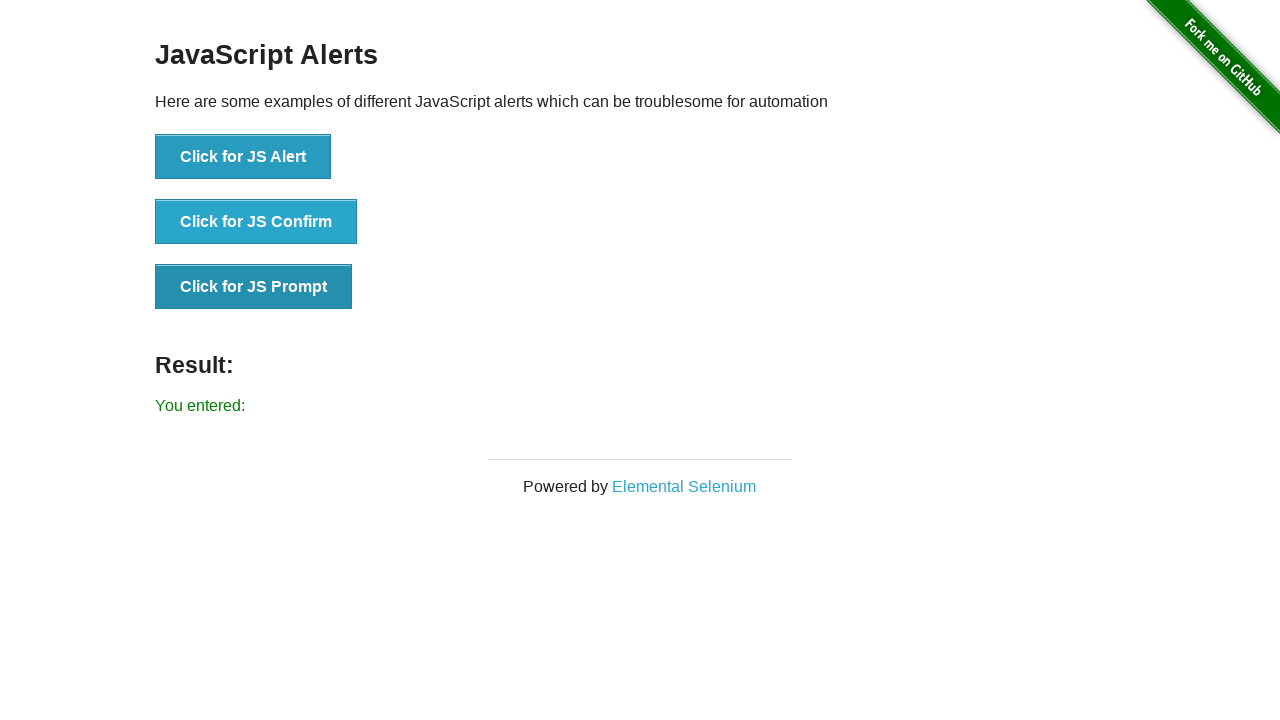

Result text appeared after accepting prompt
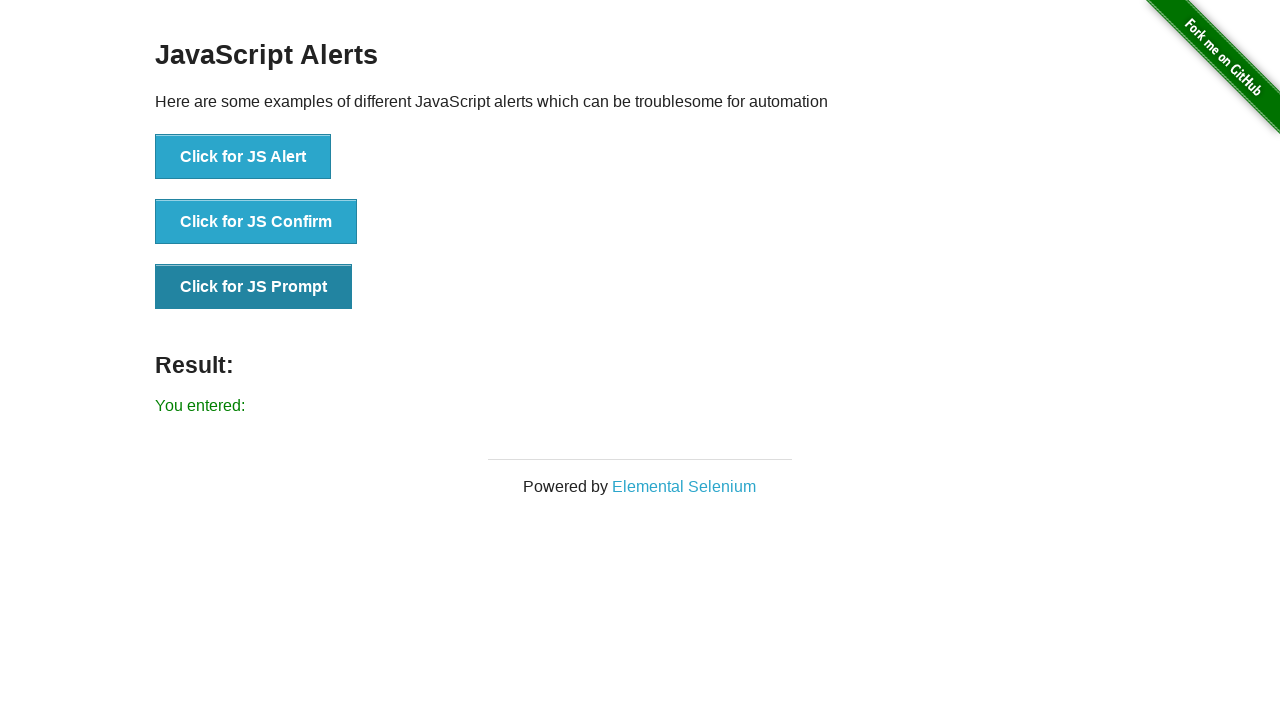

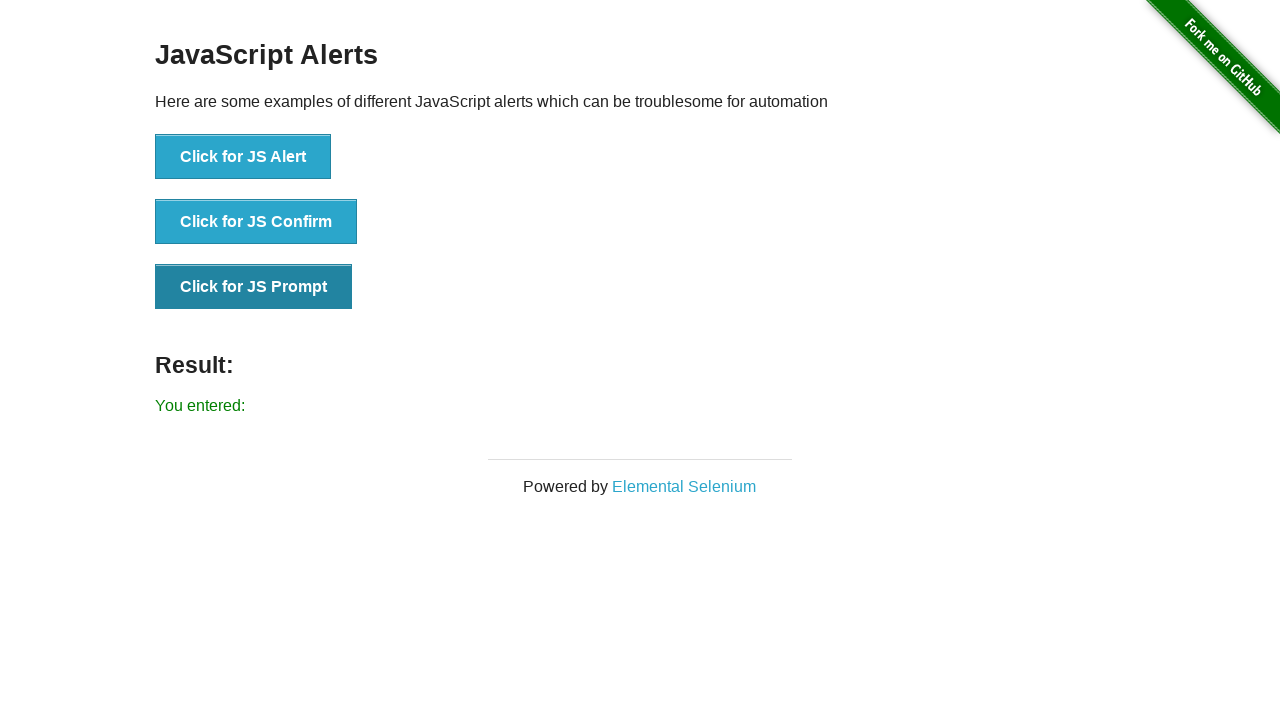